Tests window management by navigating to Douban, clicking a link to open a new window, and switching to the new window

Starting URL: https://www.douban.com

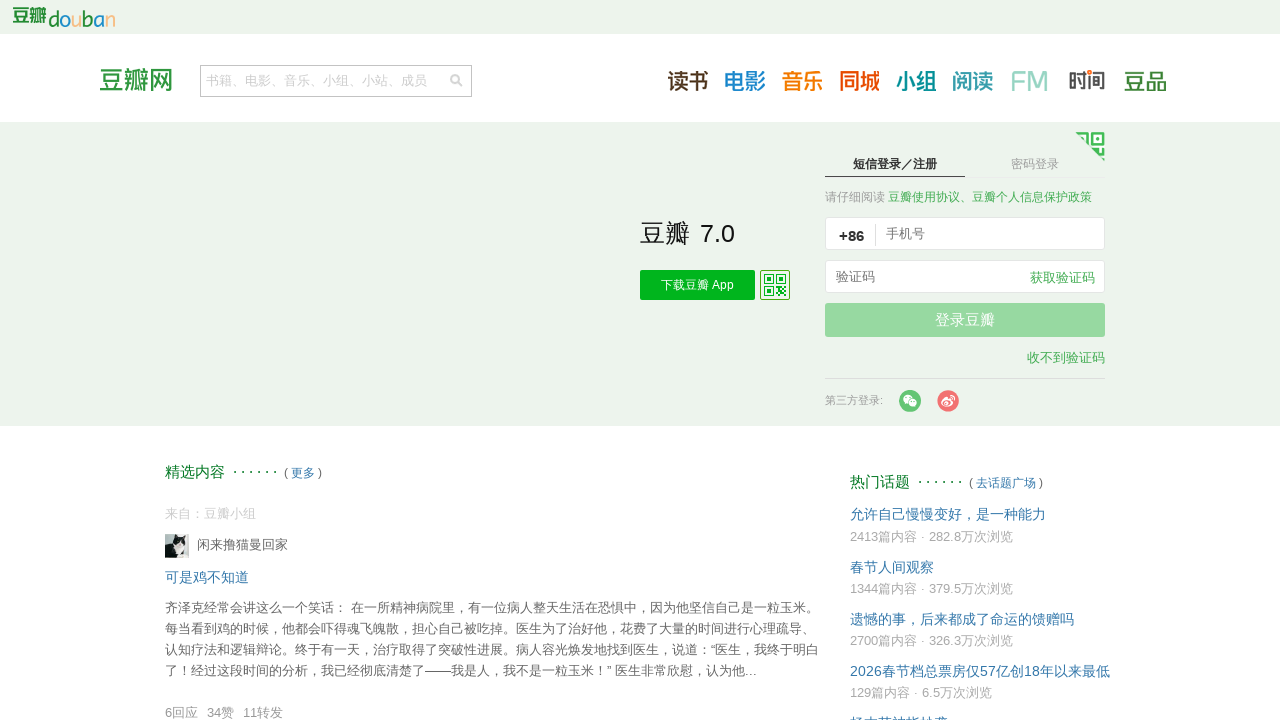

Waited for Douban page to load (networkidle)
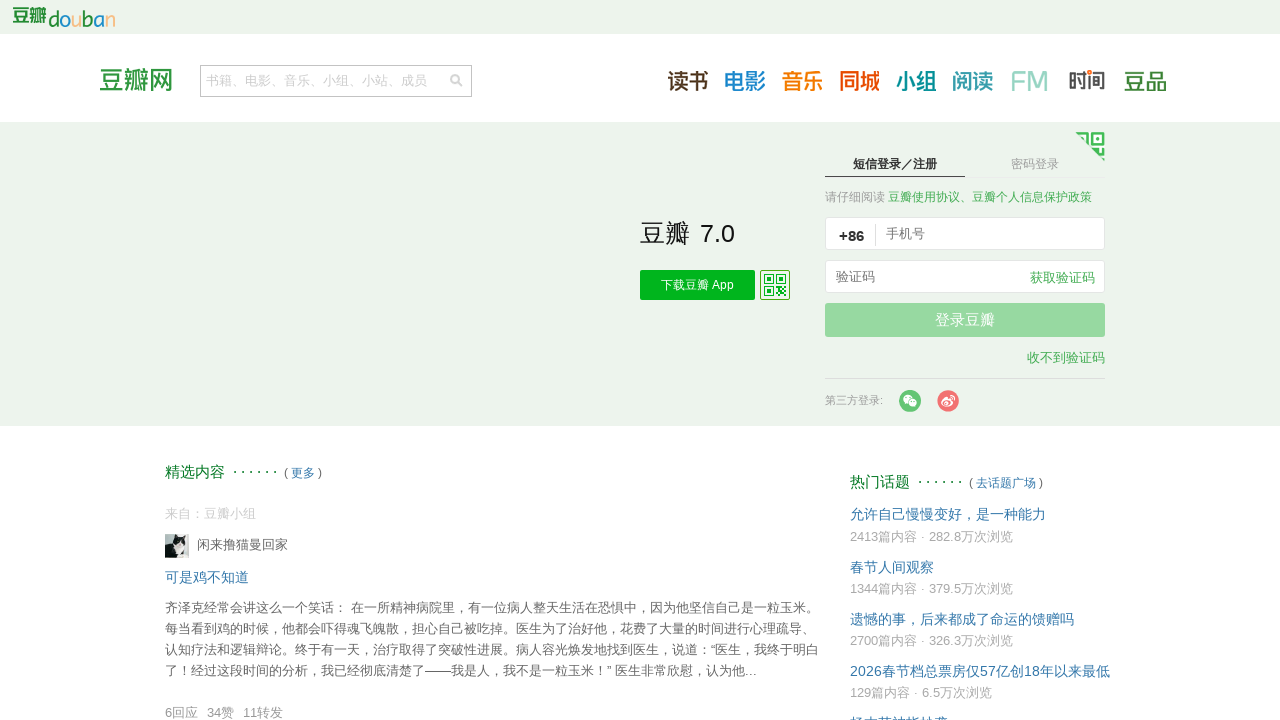

Clicked first navigation link to open new window/tab at (688, 80) on xpath=//*[@id="anony-nav"]/div[1]/ul/li[1]/a
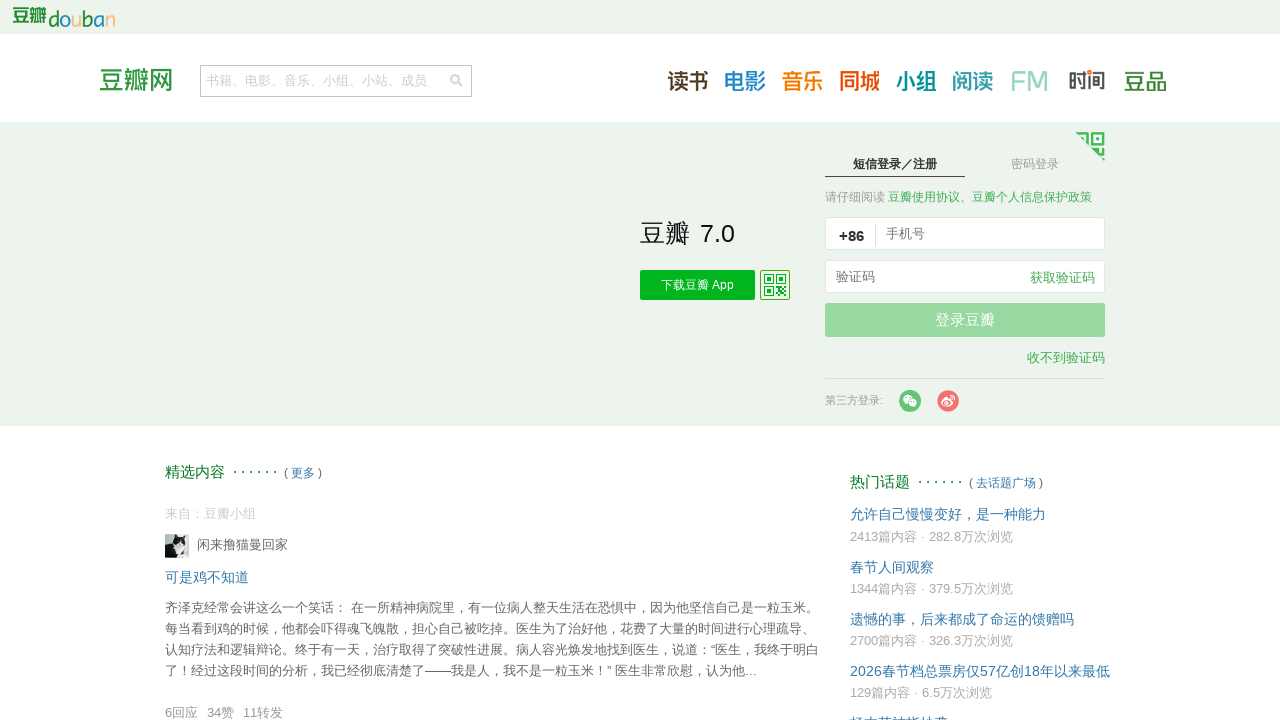

New window/tab loaded and switched context
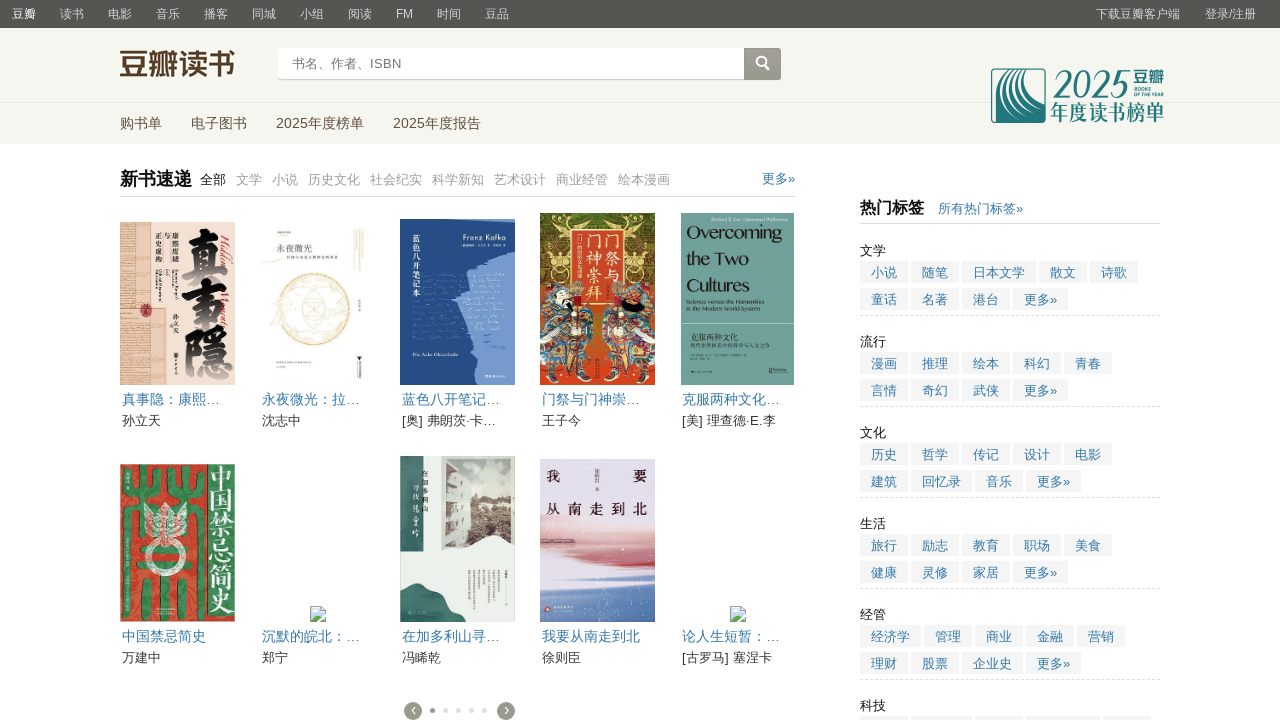

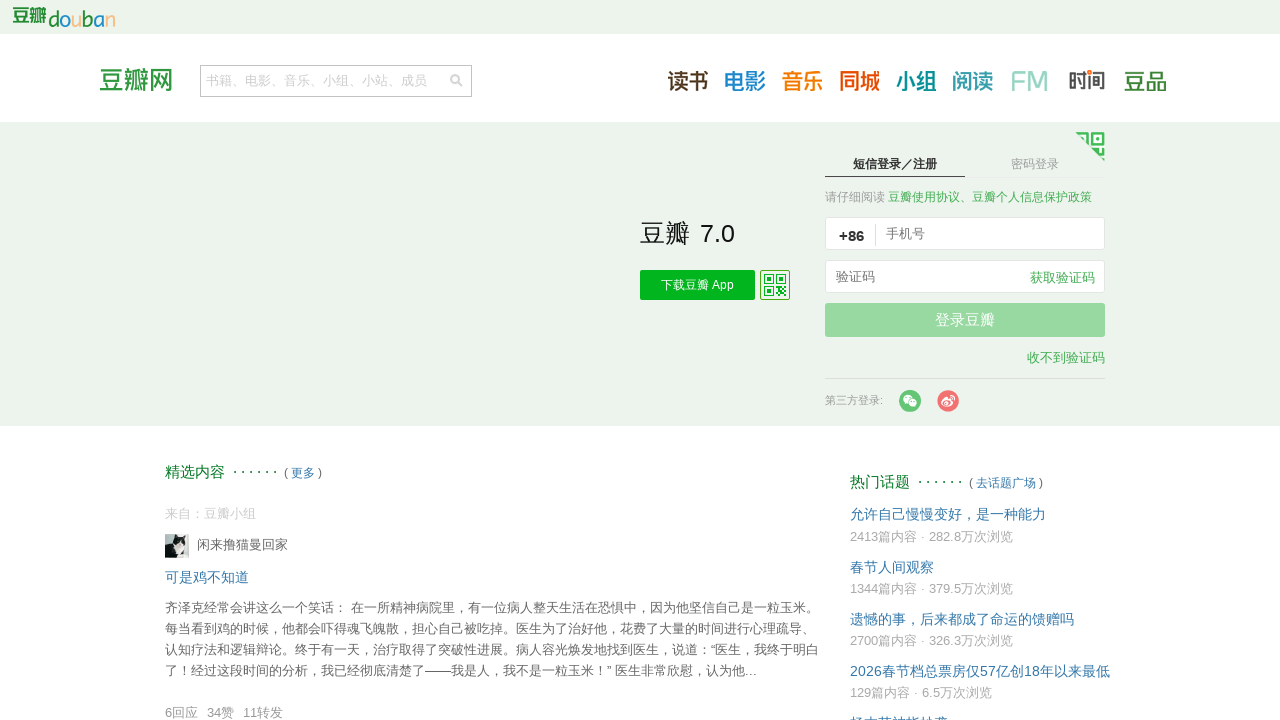